Tests adding an Apple monitor 24 to cart by selecting the Monitors category, clicking on the product, and adding it to cart.

Starting URL: https://www.demoblaze.com

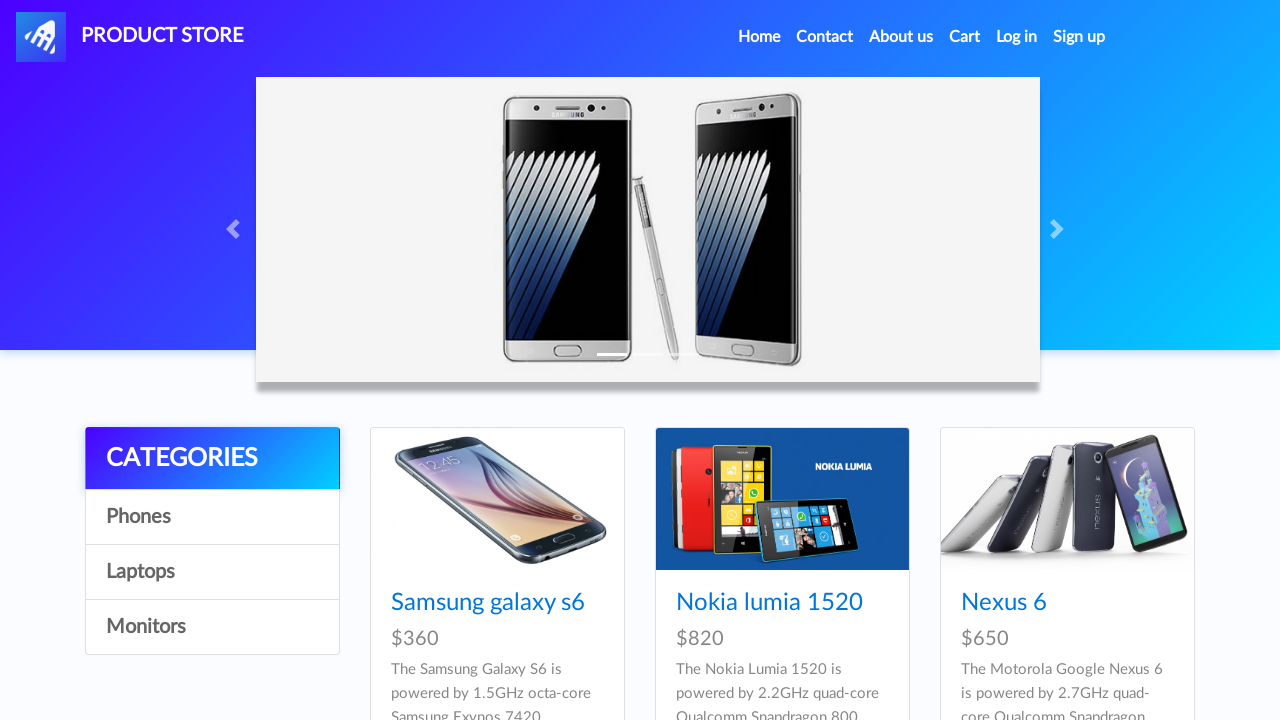

Clicked on Monitors category at (212, 627) on a:has-text('Monitors')
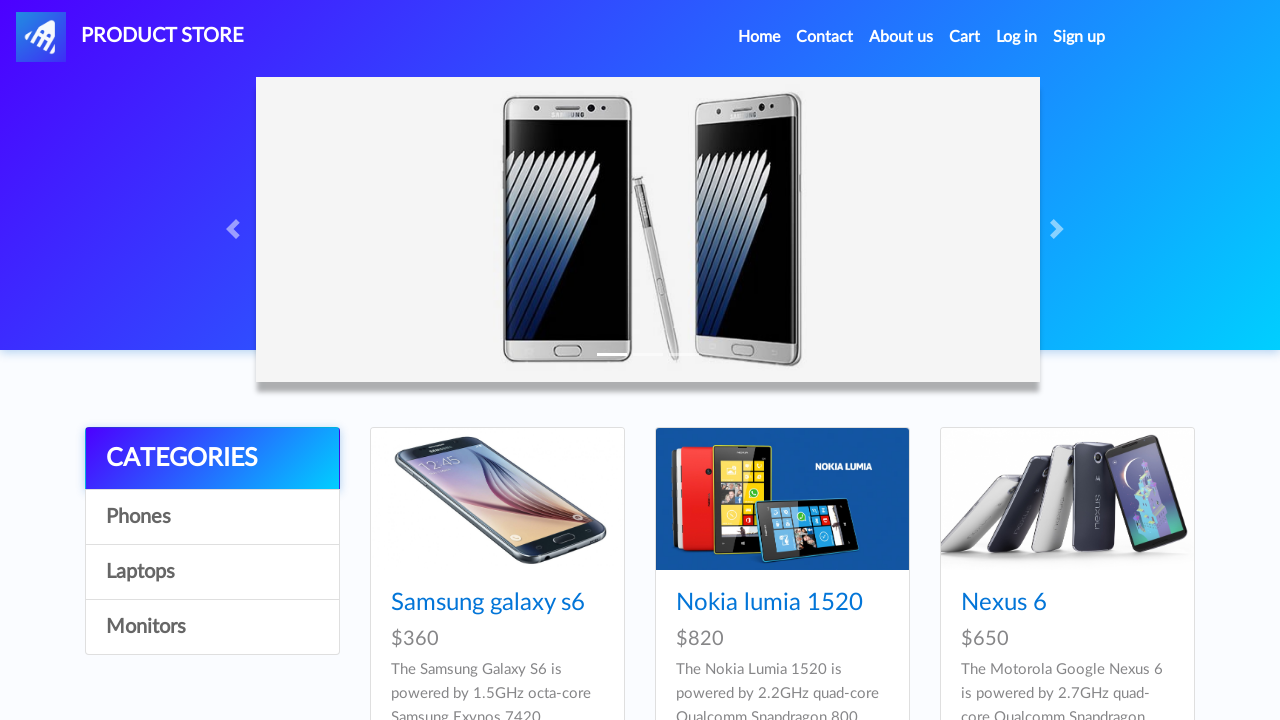

Waited 1000ms for category page to load
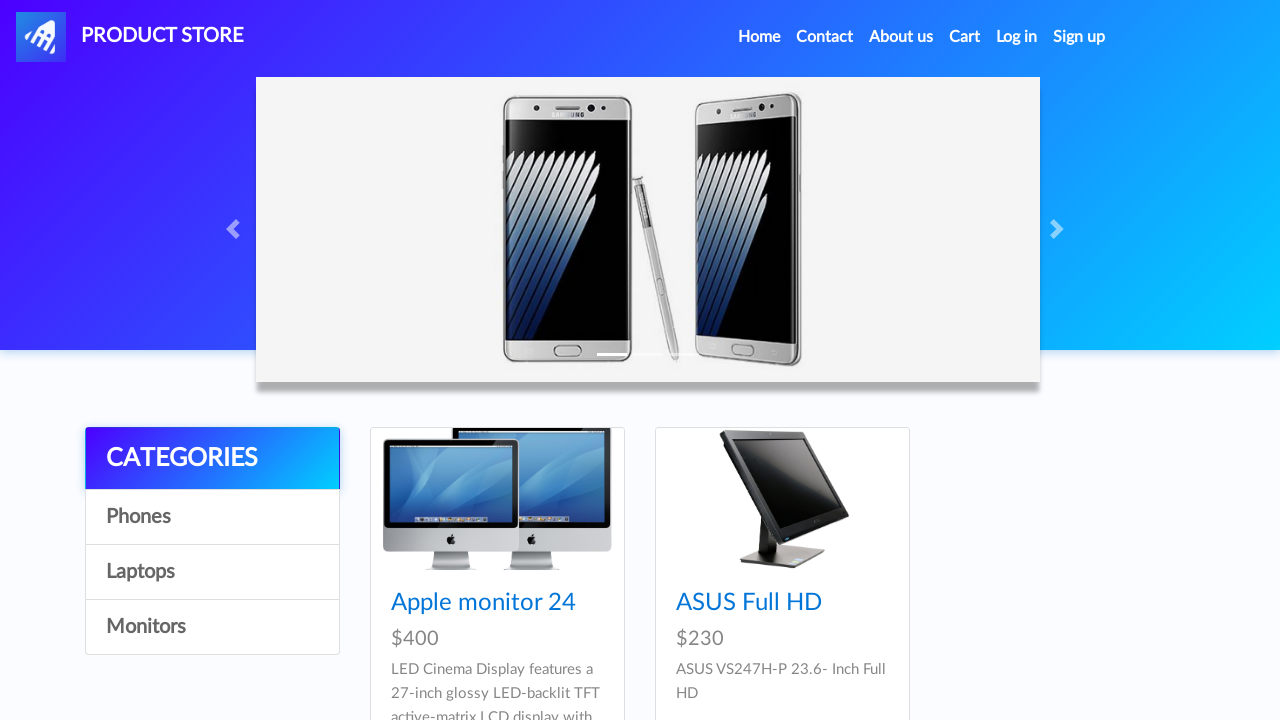

Clicked on Apple monitor 24 product at (484, 603) on a:has-text('Apple monitor 24')
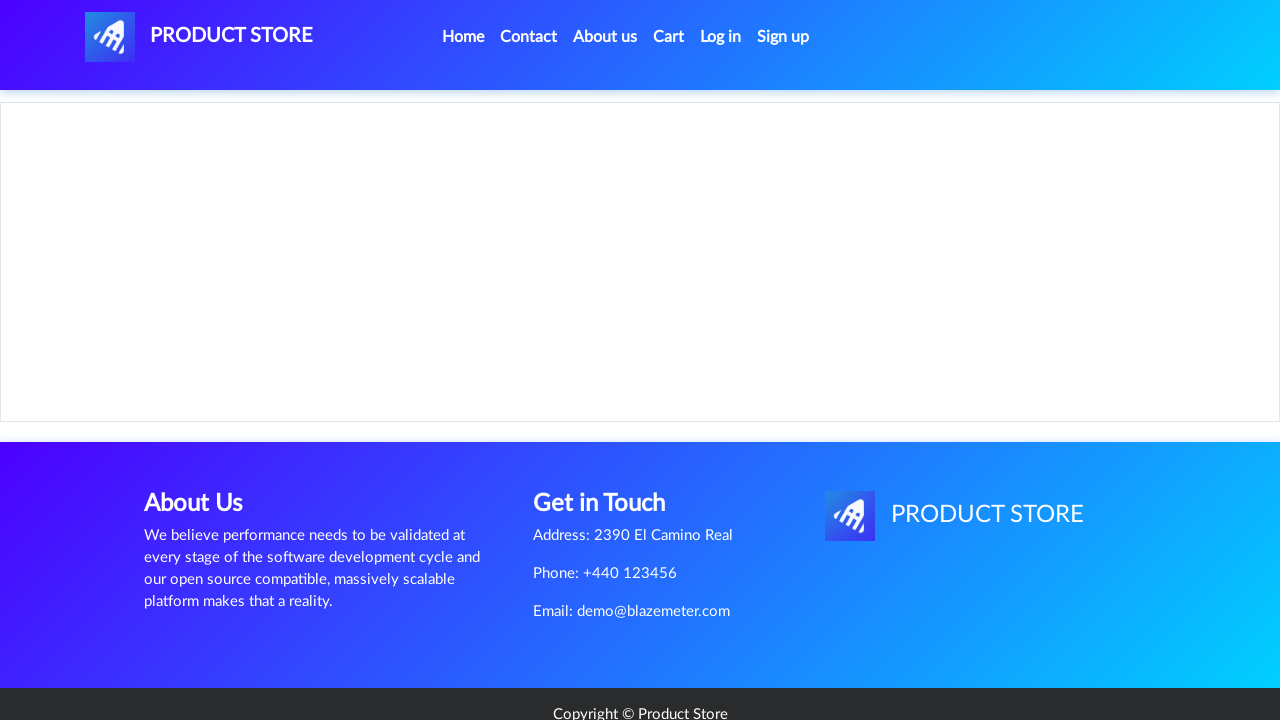

Product details page loaded with product name visible
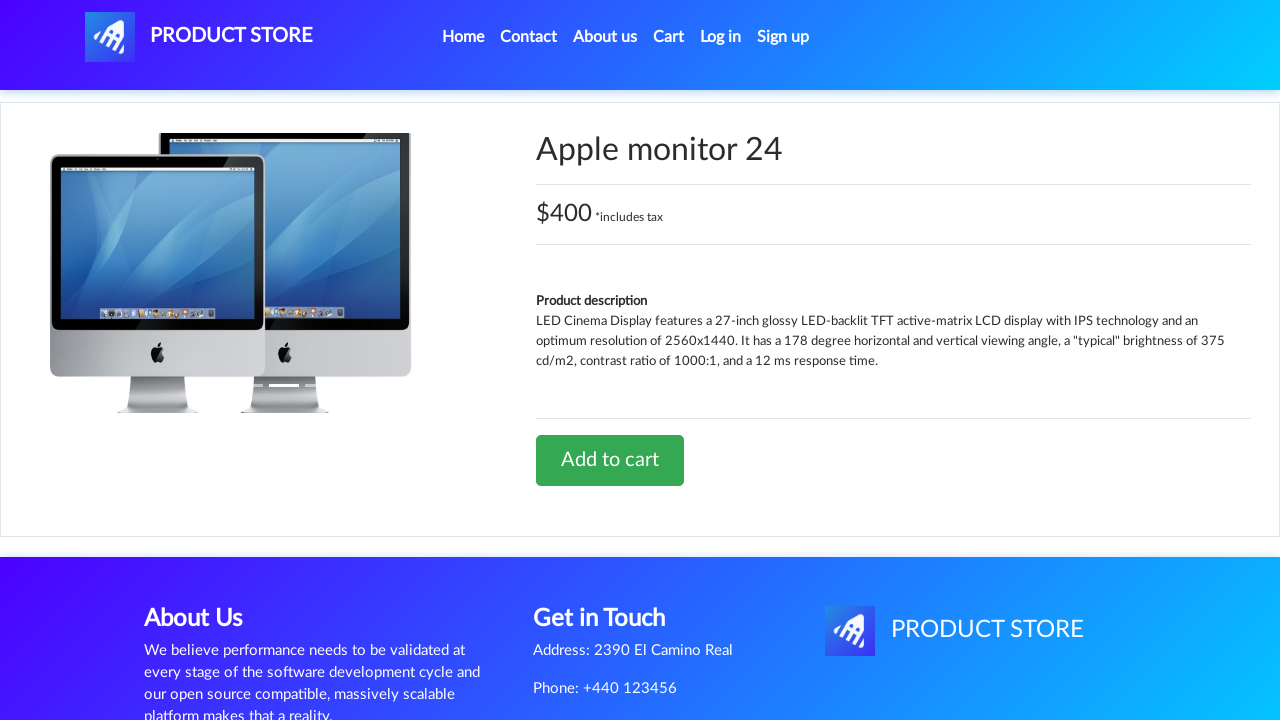

Clicked Add to cart button at (610, 460) on a:has-text('Add to cart')
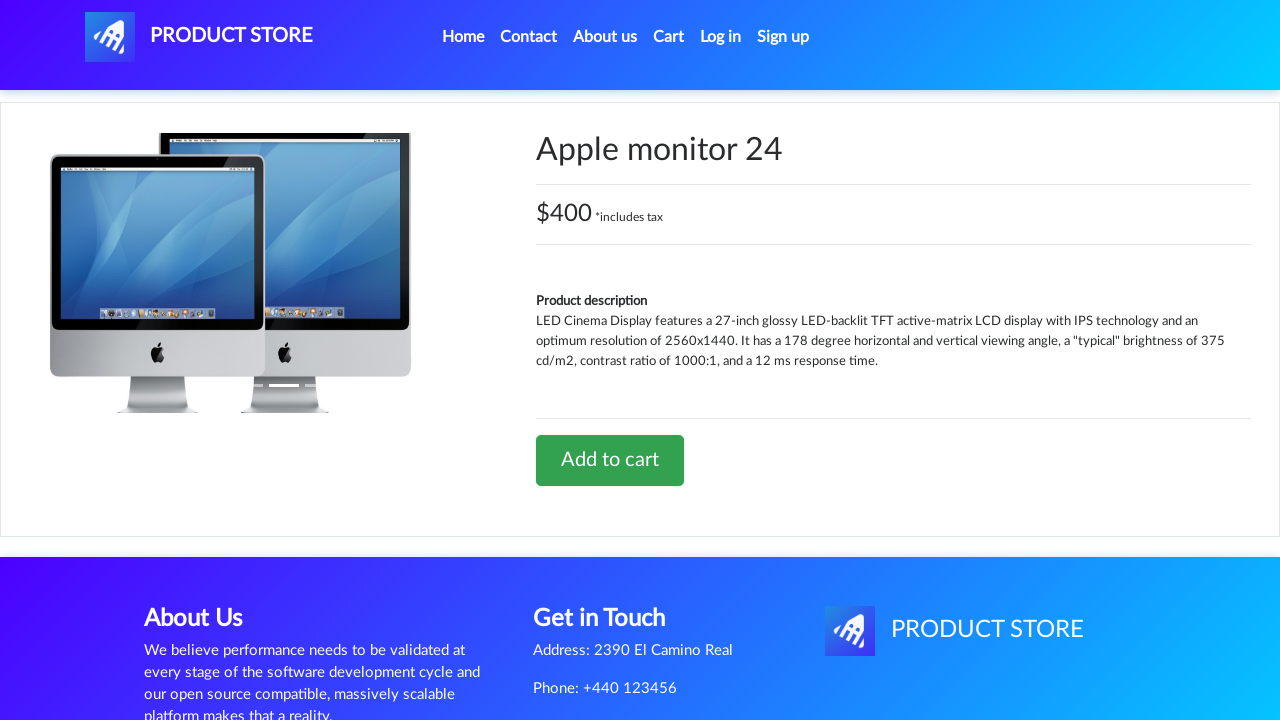

Set up dialog handler to accept alerts
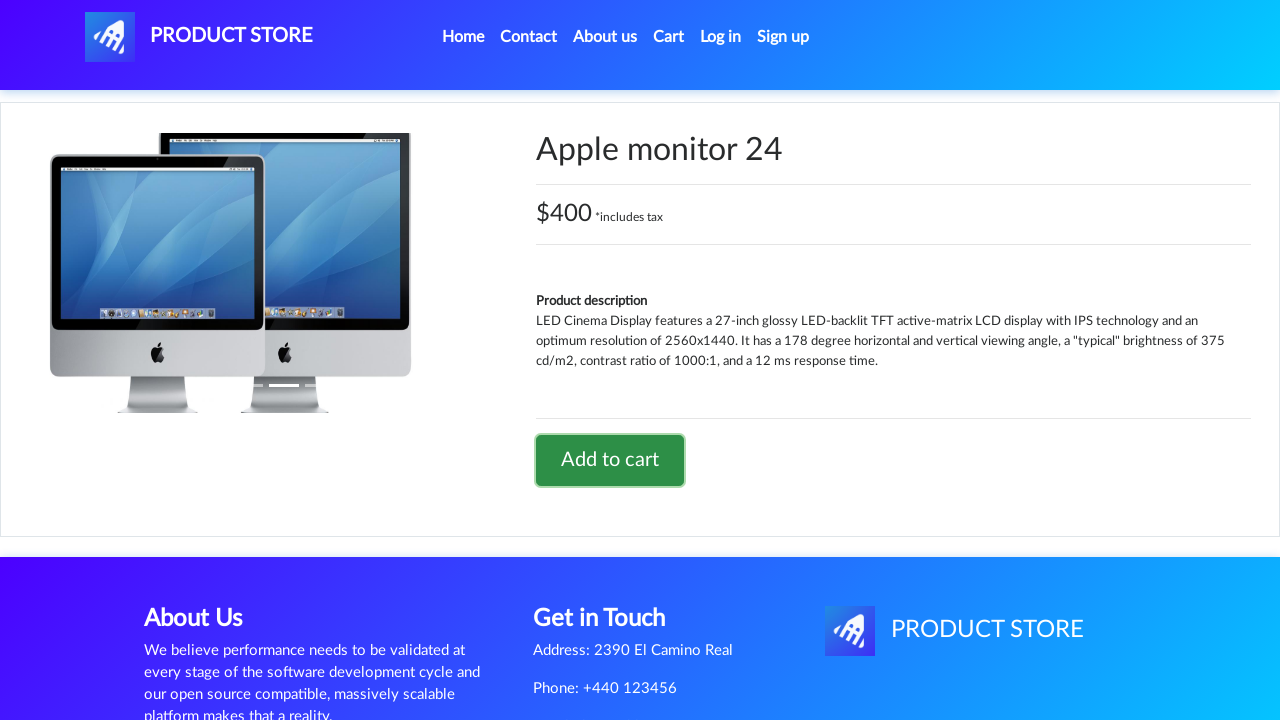

Apple monitor 24 successfully added to cart
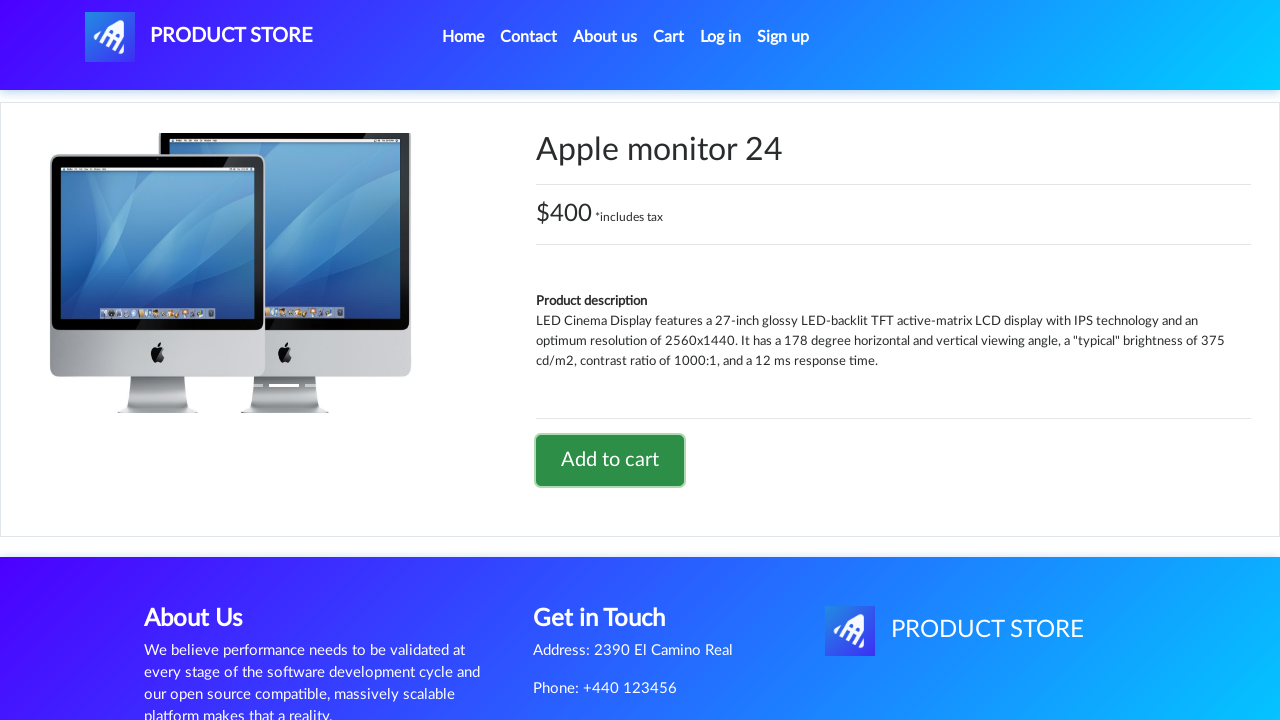

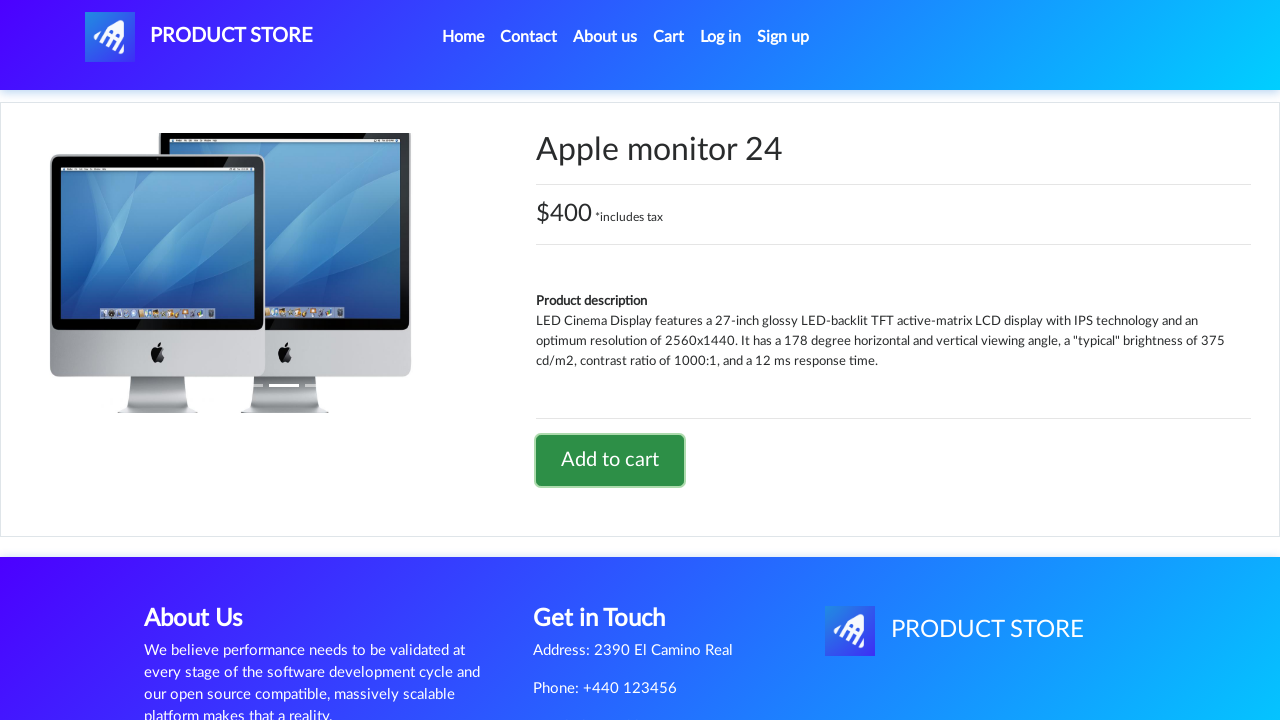